Tests infinite scroll functionality by navigating to the infinite scroll page and scrolling down until a specific number of paragraphs are loaded

Starting URL: https://the-internet.herokuapp.com/

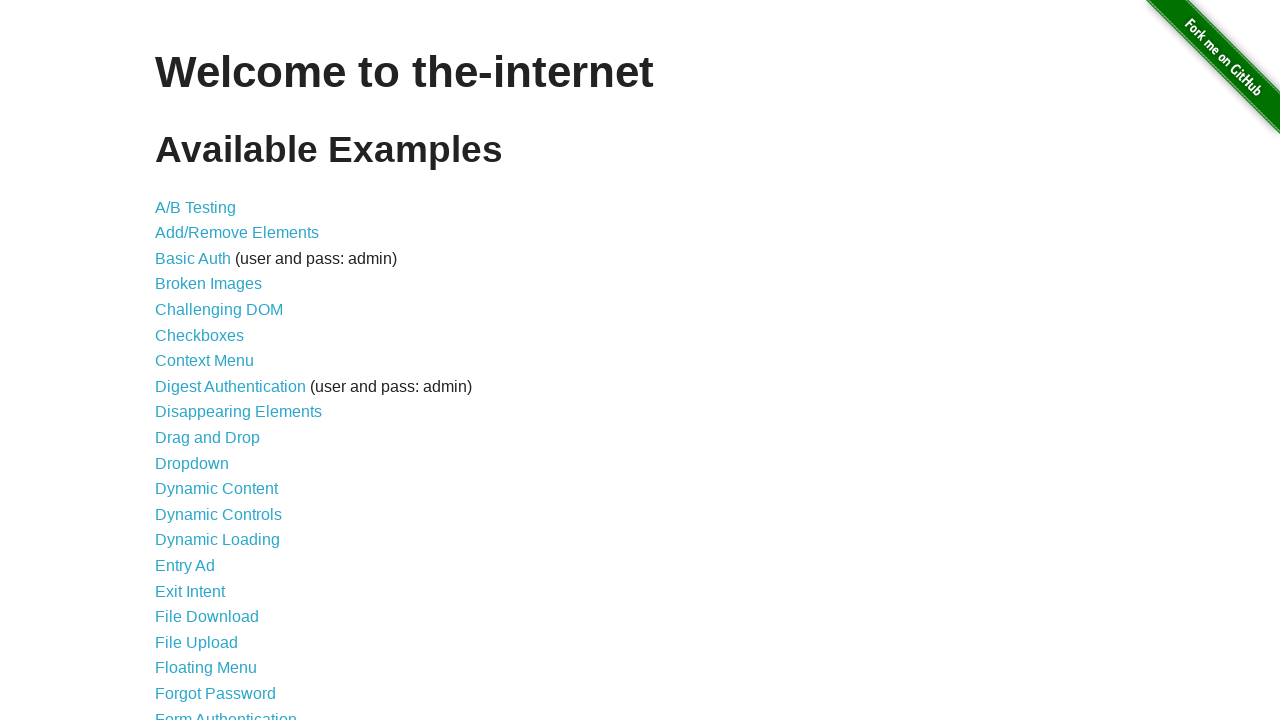

Clicked on Infinite Scroll link at (201, 360) on text='Infinite Scroll'
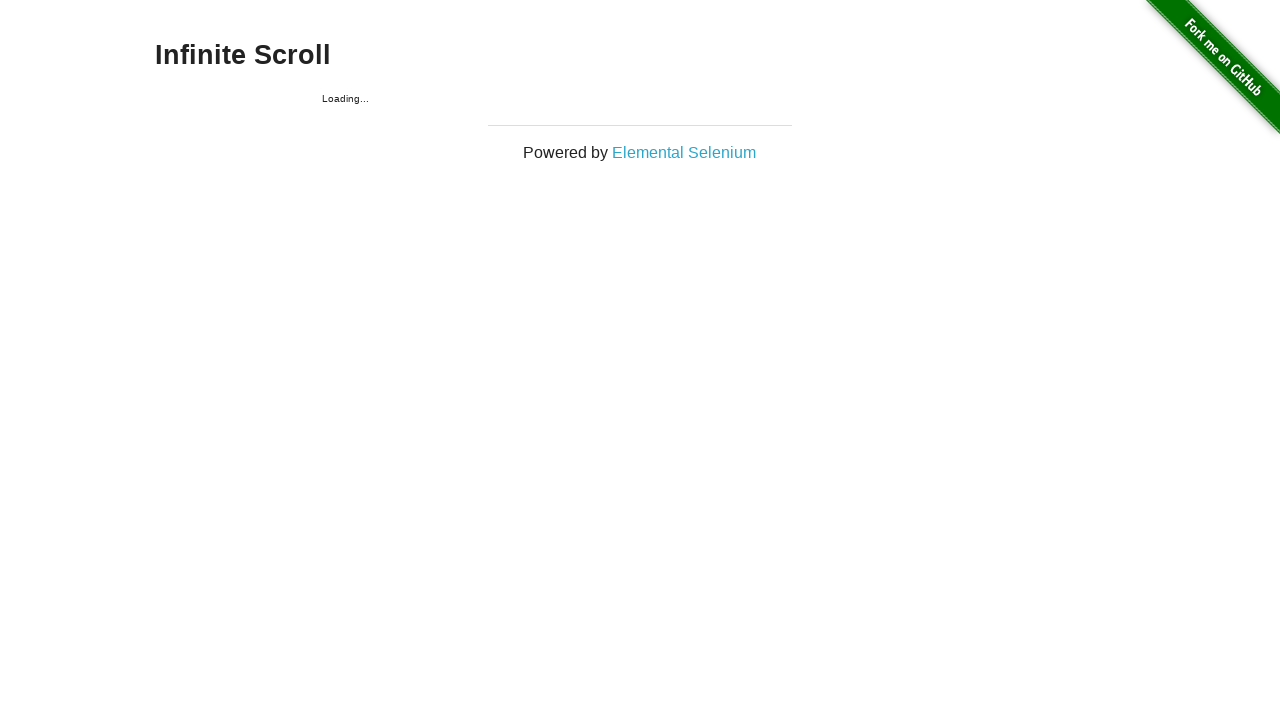

Waited for initial content to load (2 seconds)
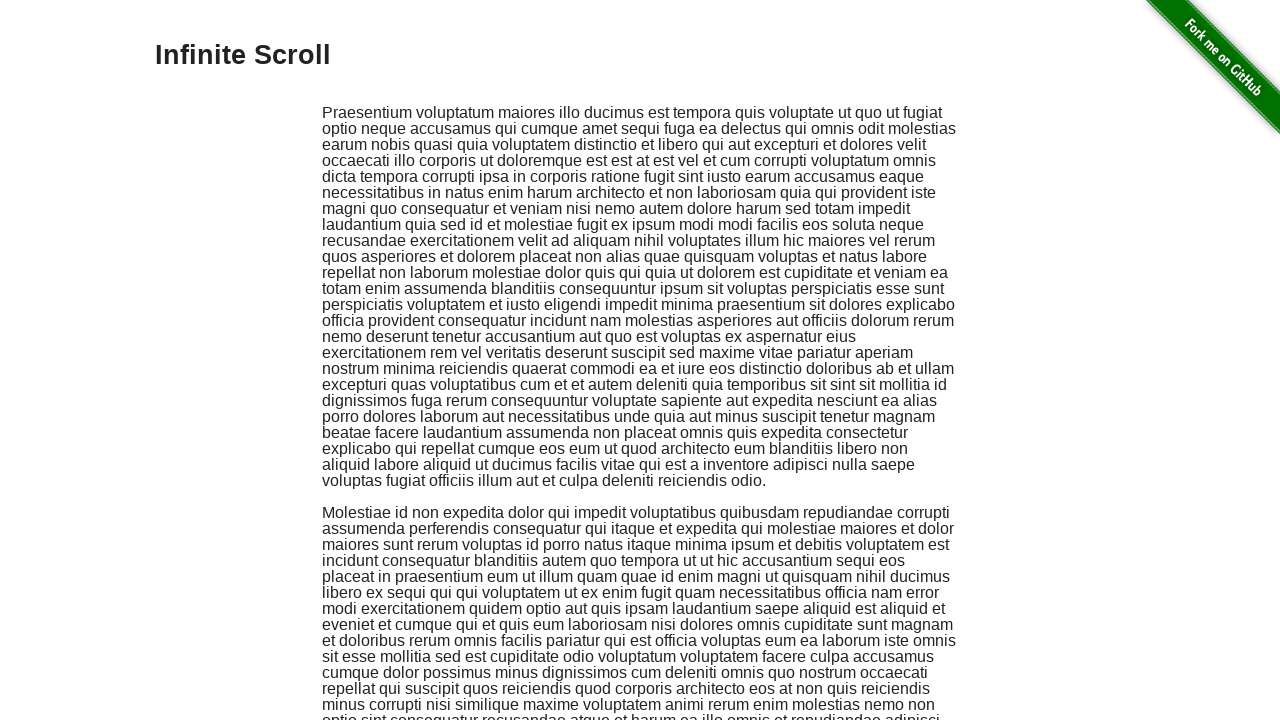

Scrolled to bottom of page (current paragraph count: 2)
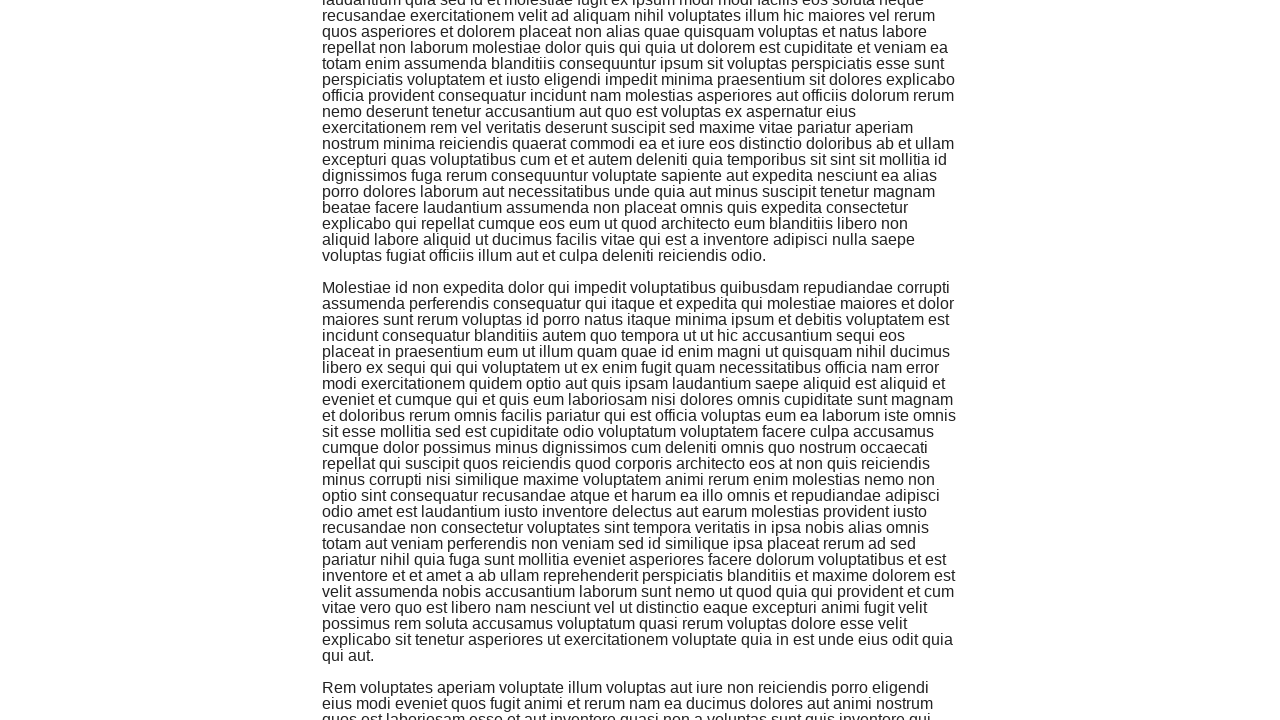

Waited for content to load after scroll (500ms)
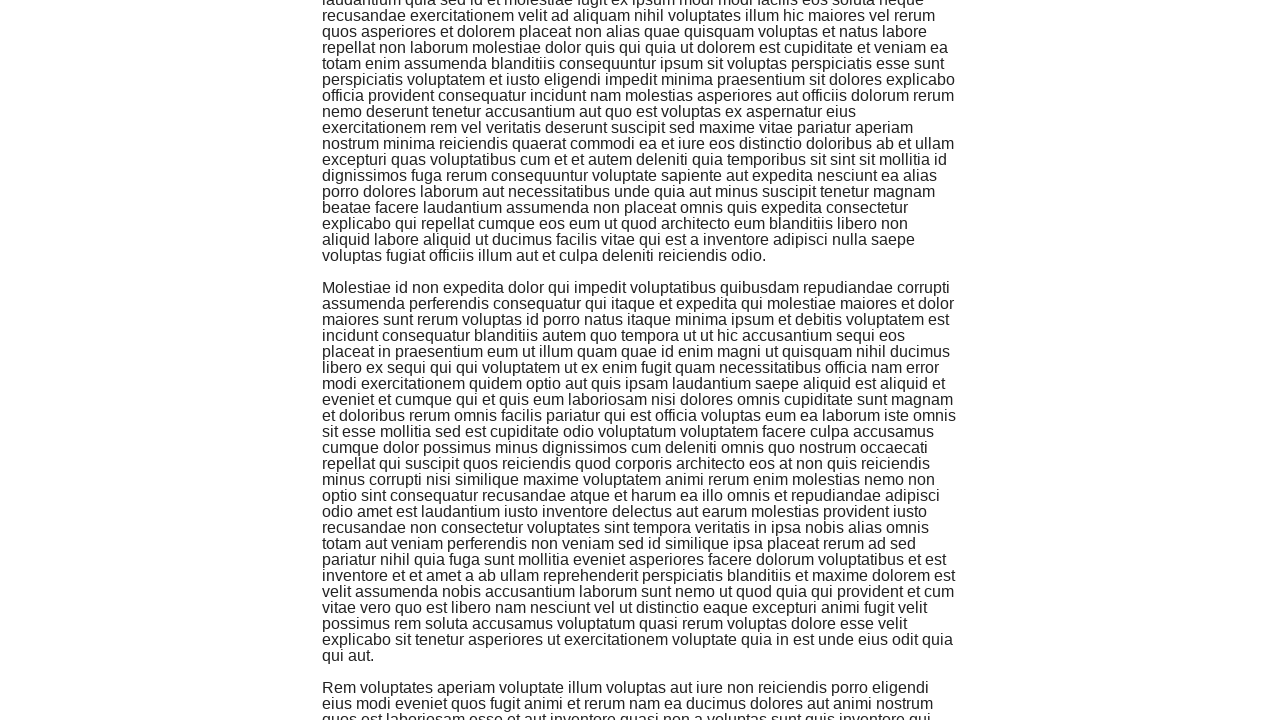

Scrolled to bottom of page (current paragraph count: 3)
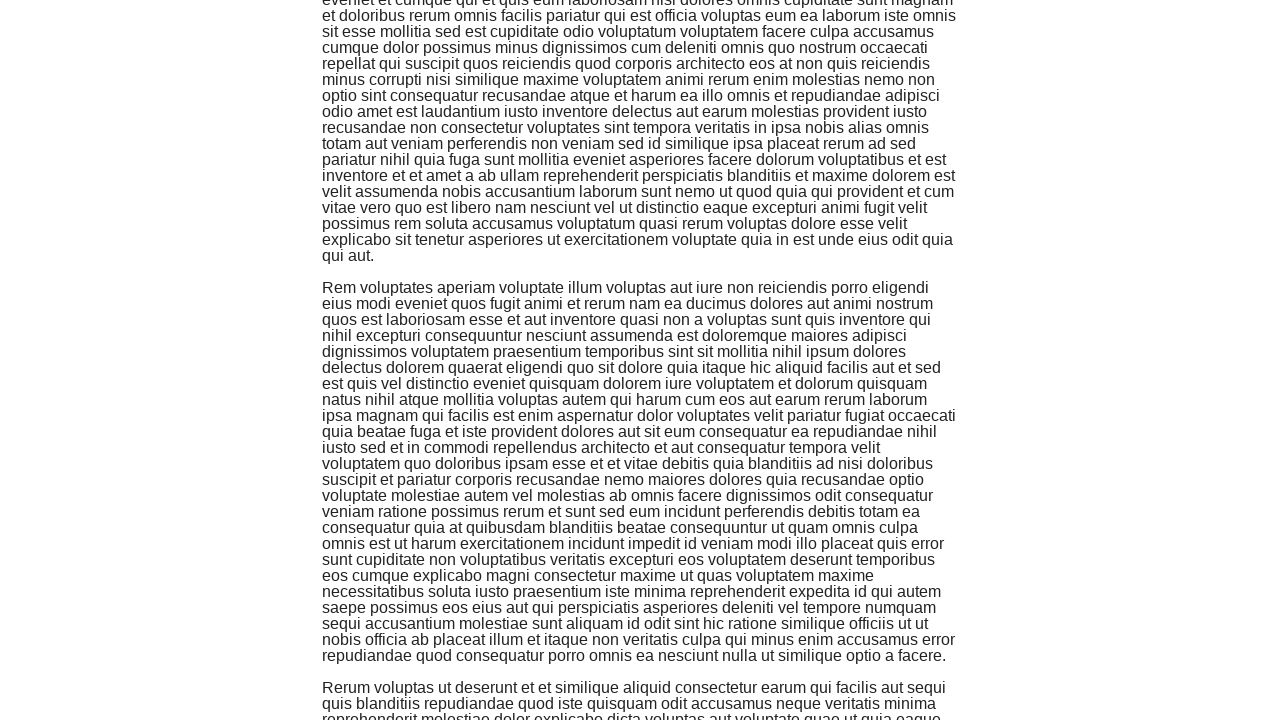

Waited for content to load after scroll (500ms)
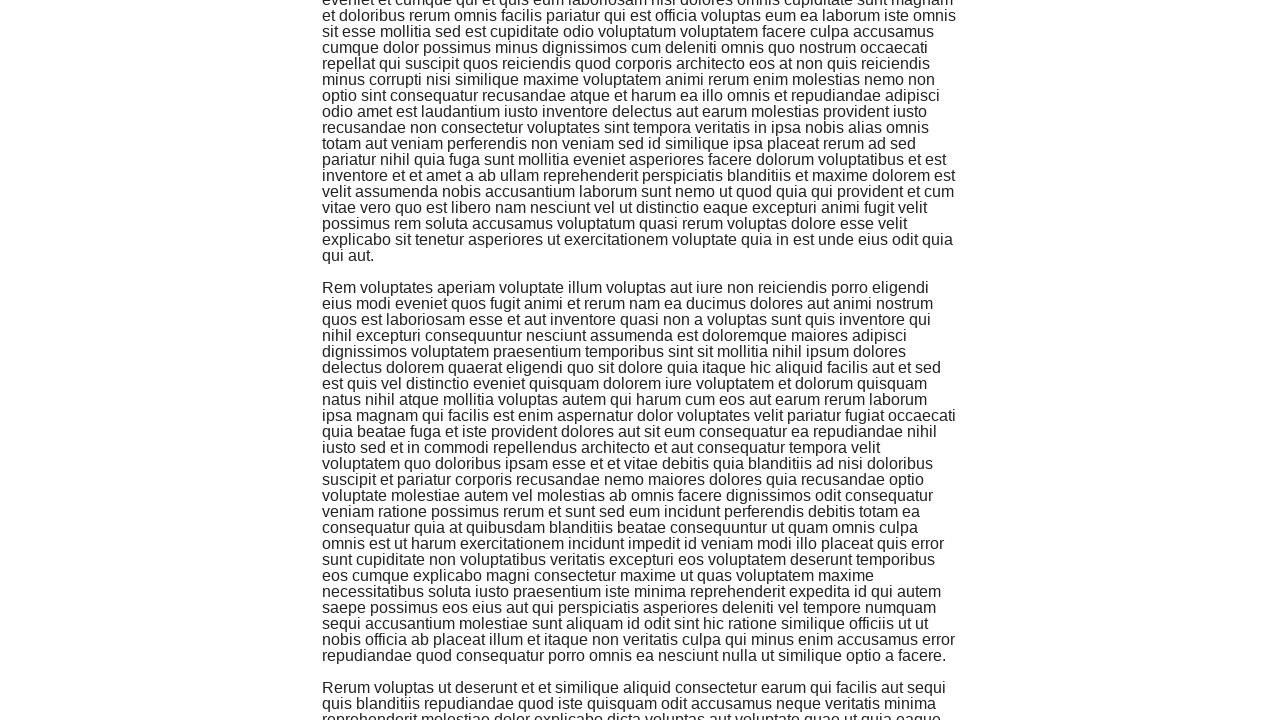

Scrolled to bottom of page (current paragraph count: 4)
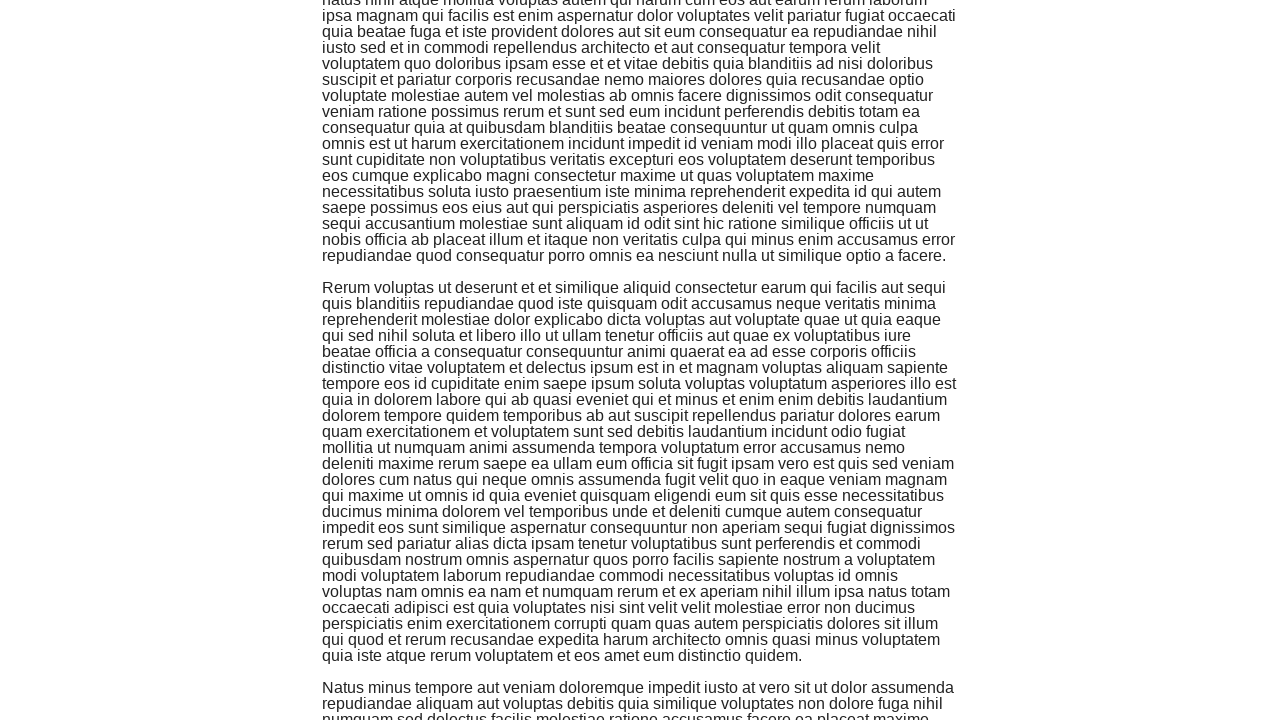

Waited for content to load after scroll (500ms)
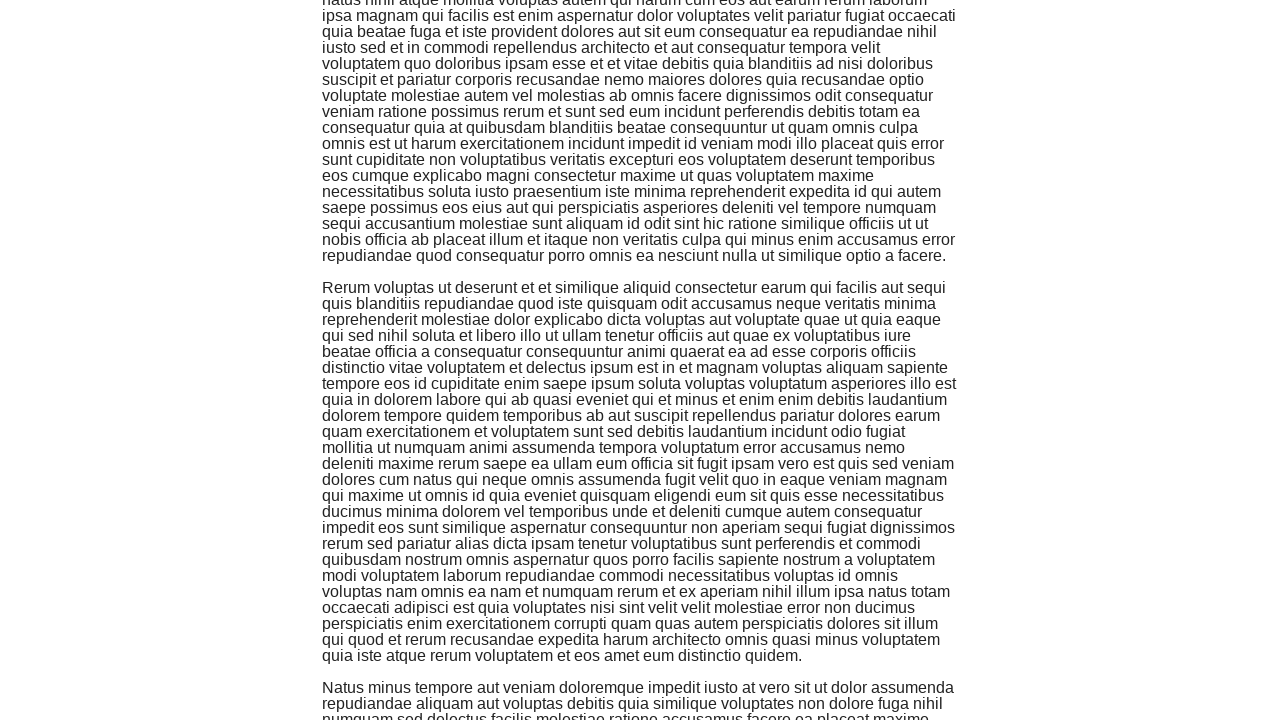

Scrolled to bottom of page (current paragraph count: 5)
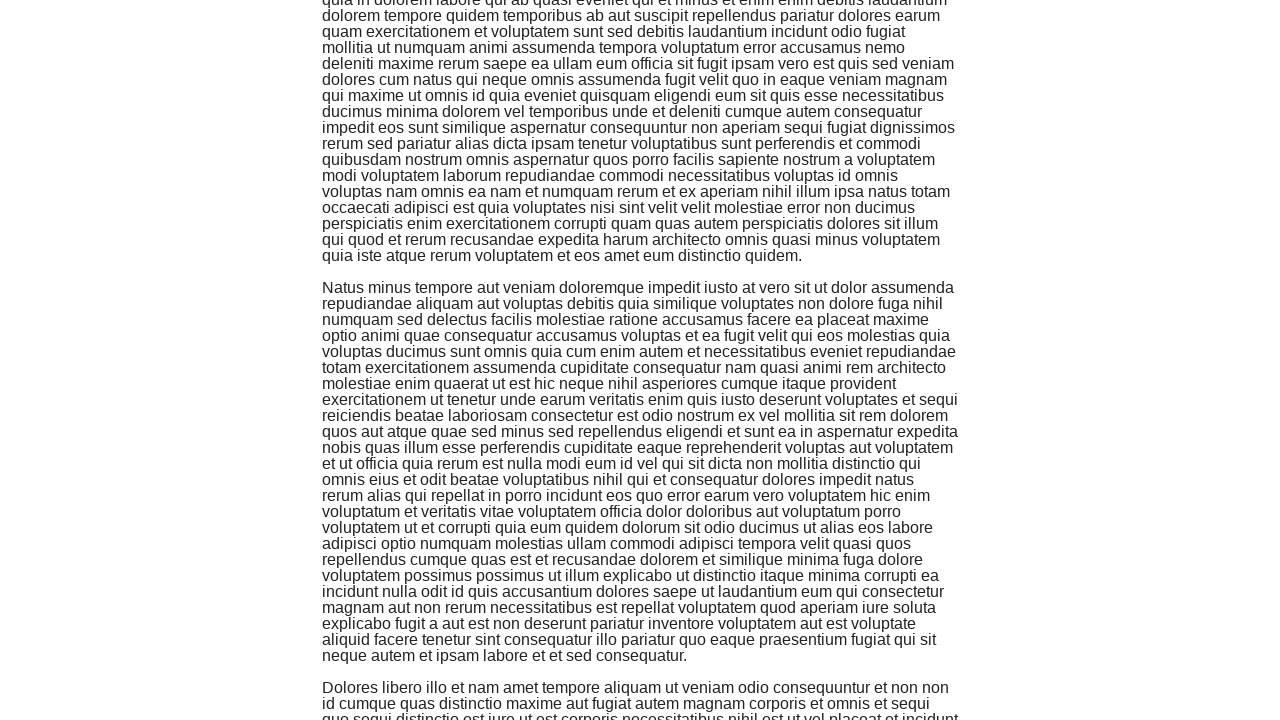

Waited for content to load after scroll (500ms)
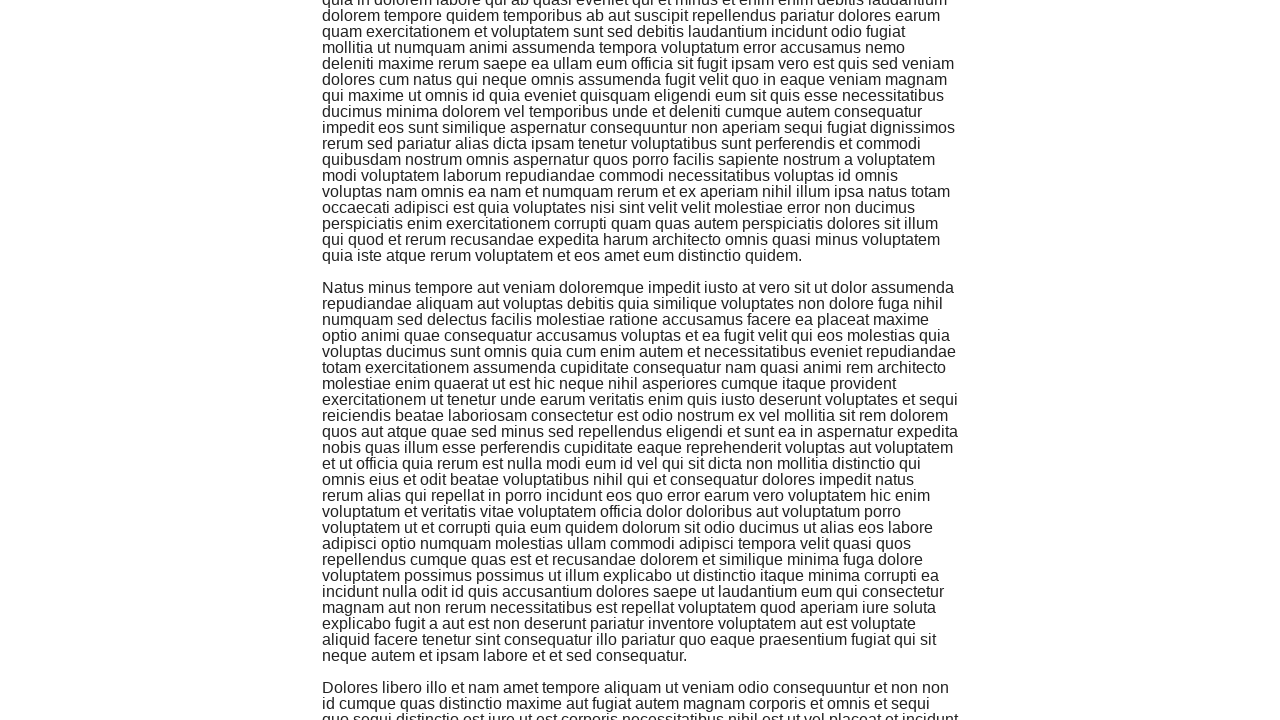

Scrolled to bottom of page (current paragraph count: 6)
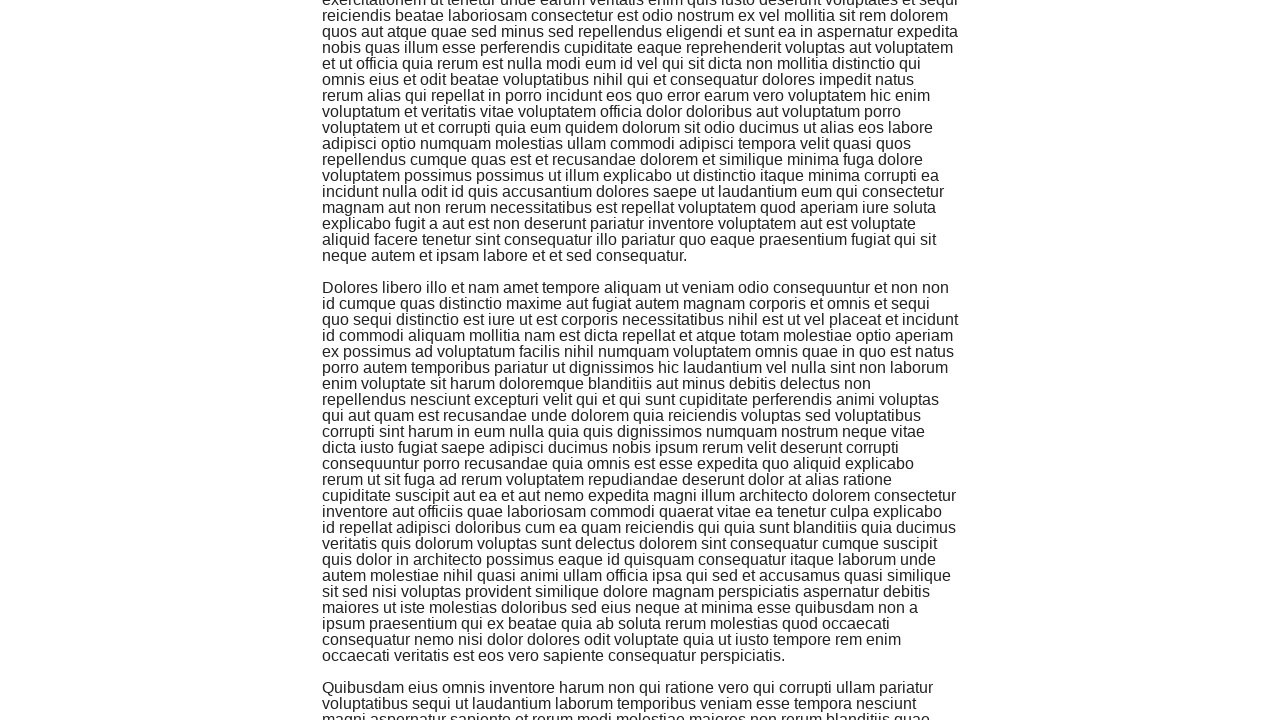

Waited for content to load after scroll (500ms)
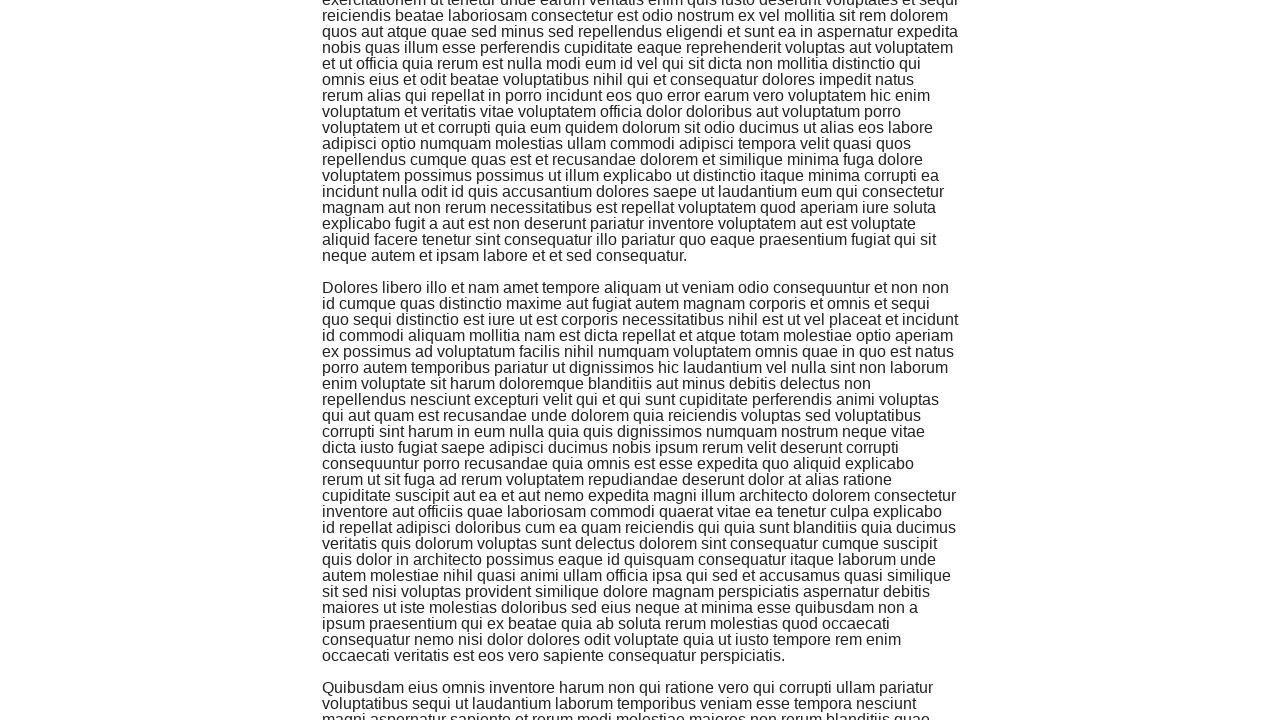

Scrolled to bottom of page (current paragraph count: 7)
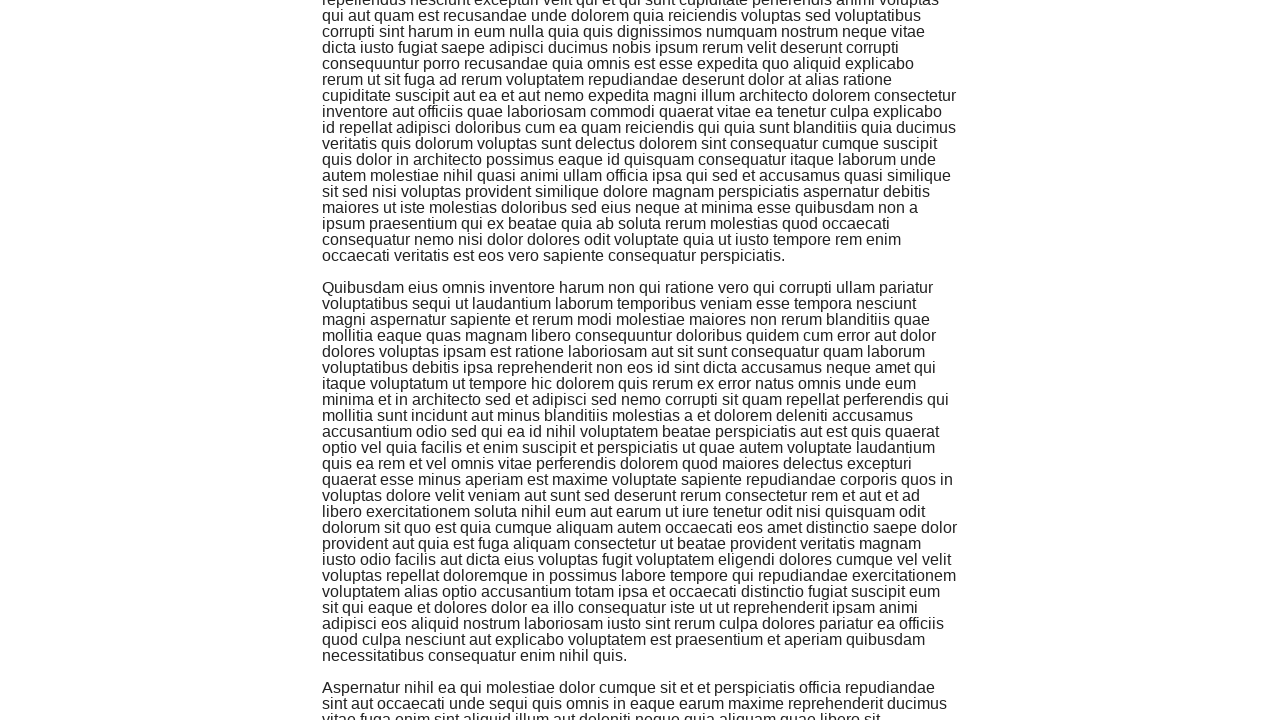

Waited for content to load after scroll (500ms)
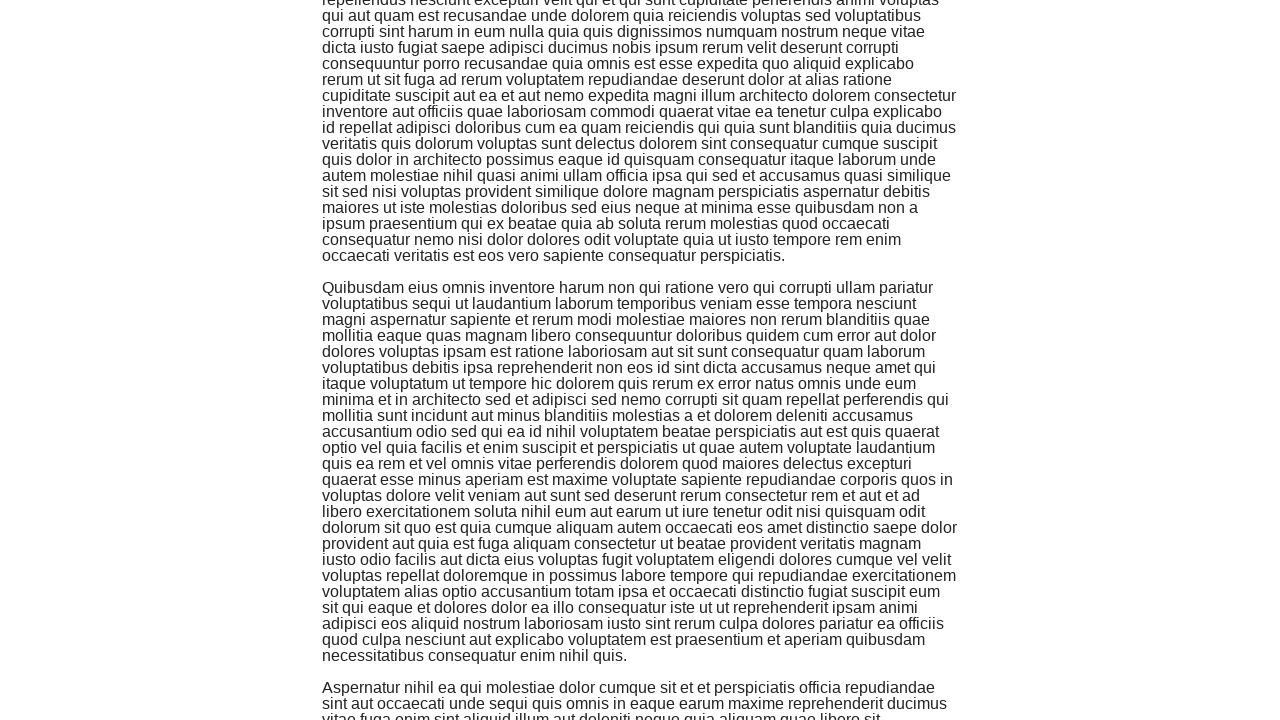

Scrolled to bottom of page (current paragraph count: 8)
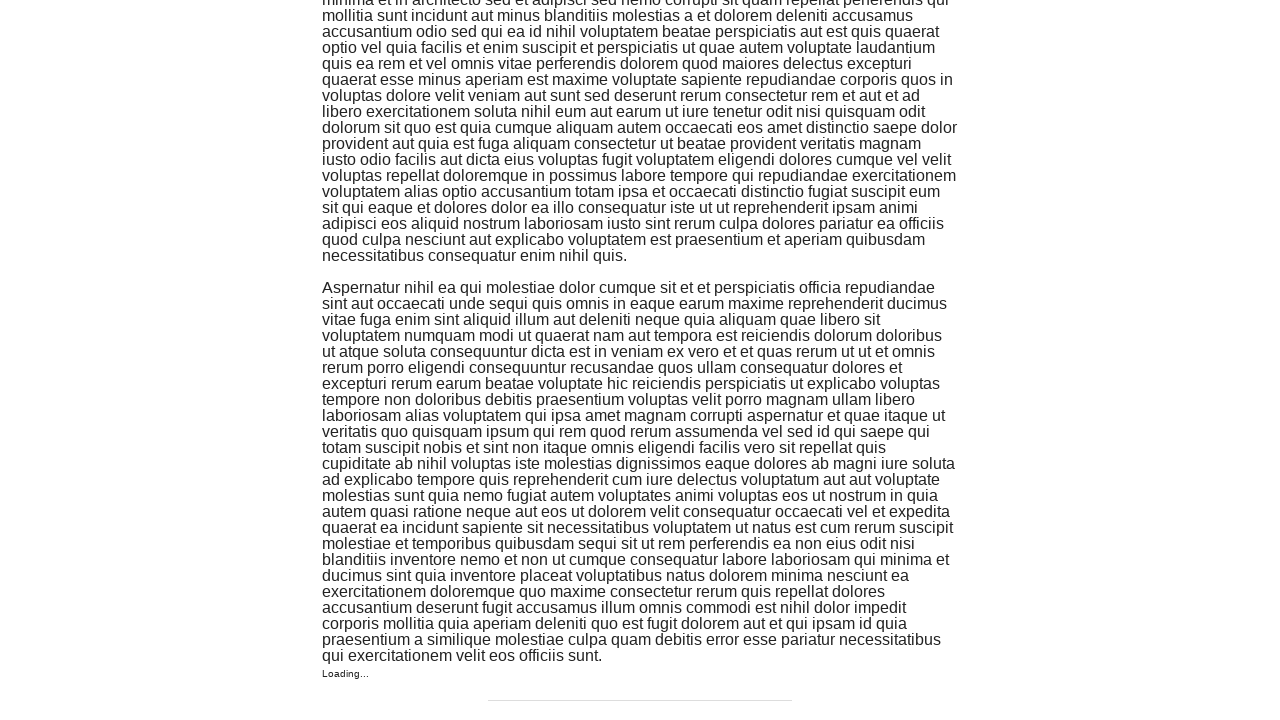

Waited for content to load after scroll (500ms)
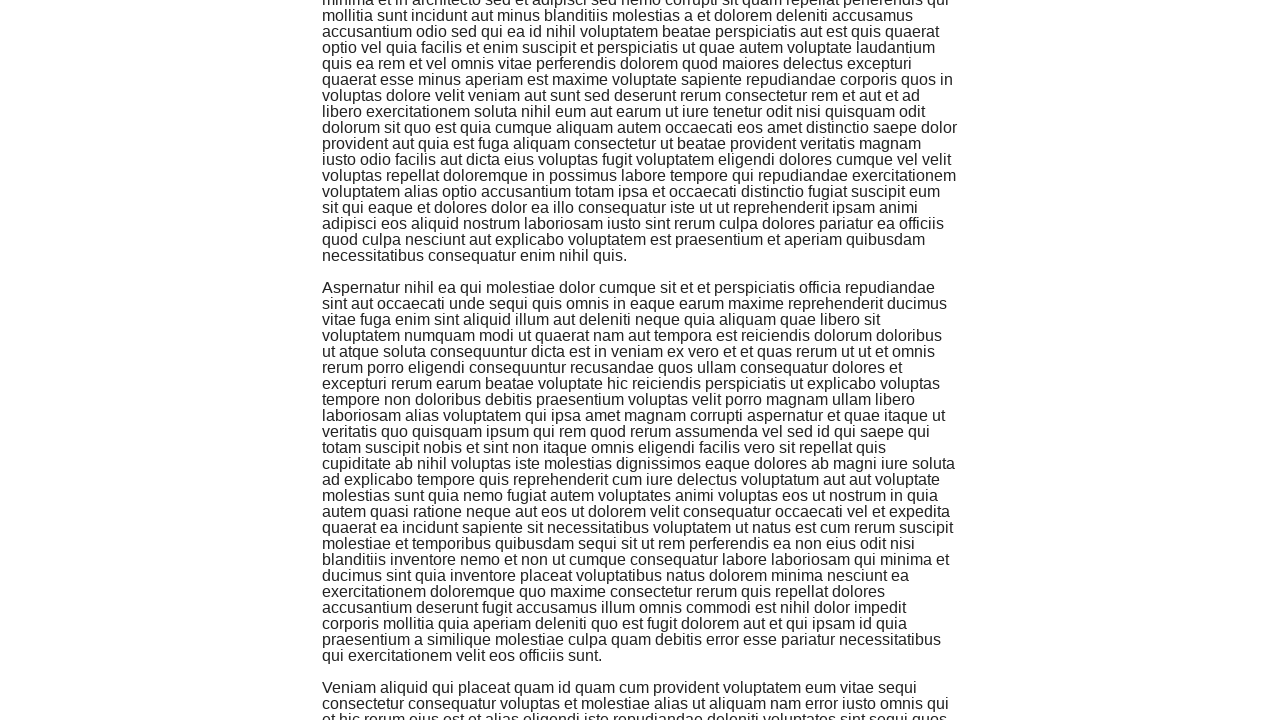

Scrolled to bottom of page (current paragraph count: 9)
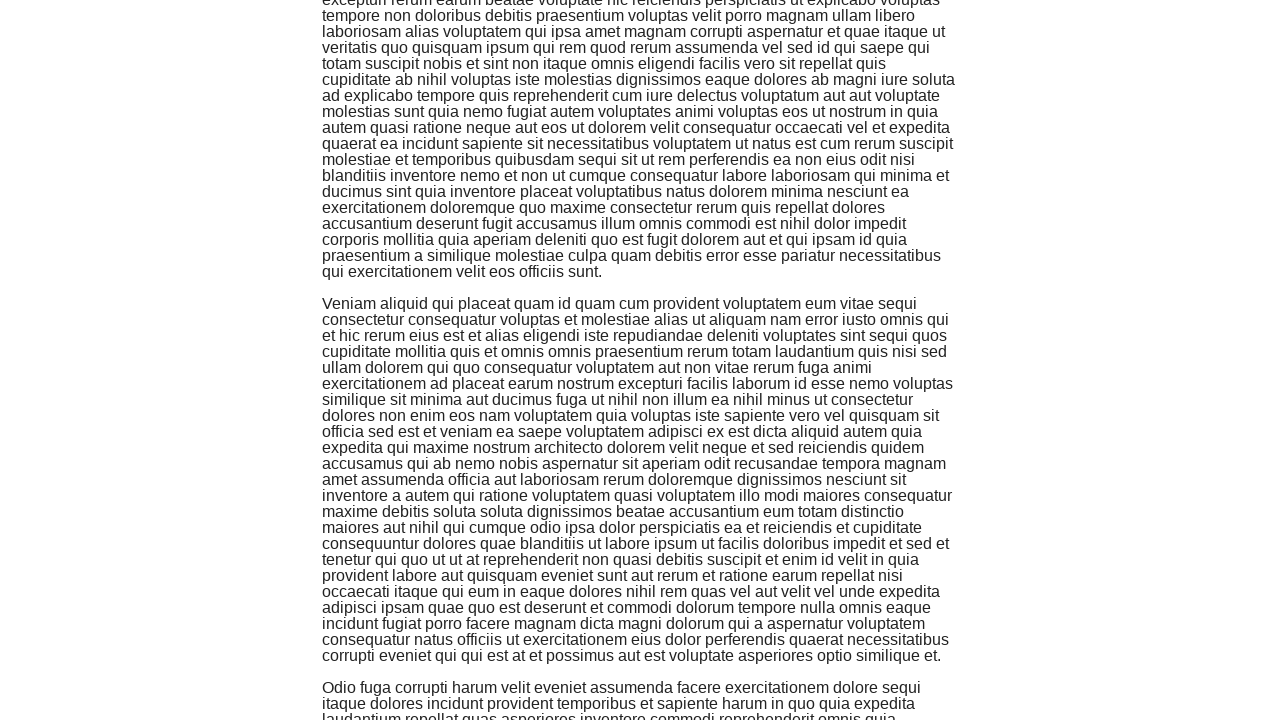

Waited for content to load after scroll (500ms)
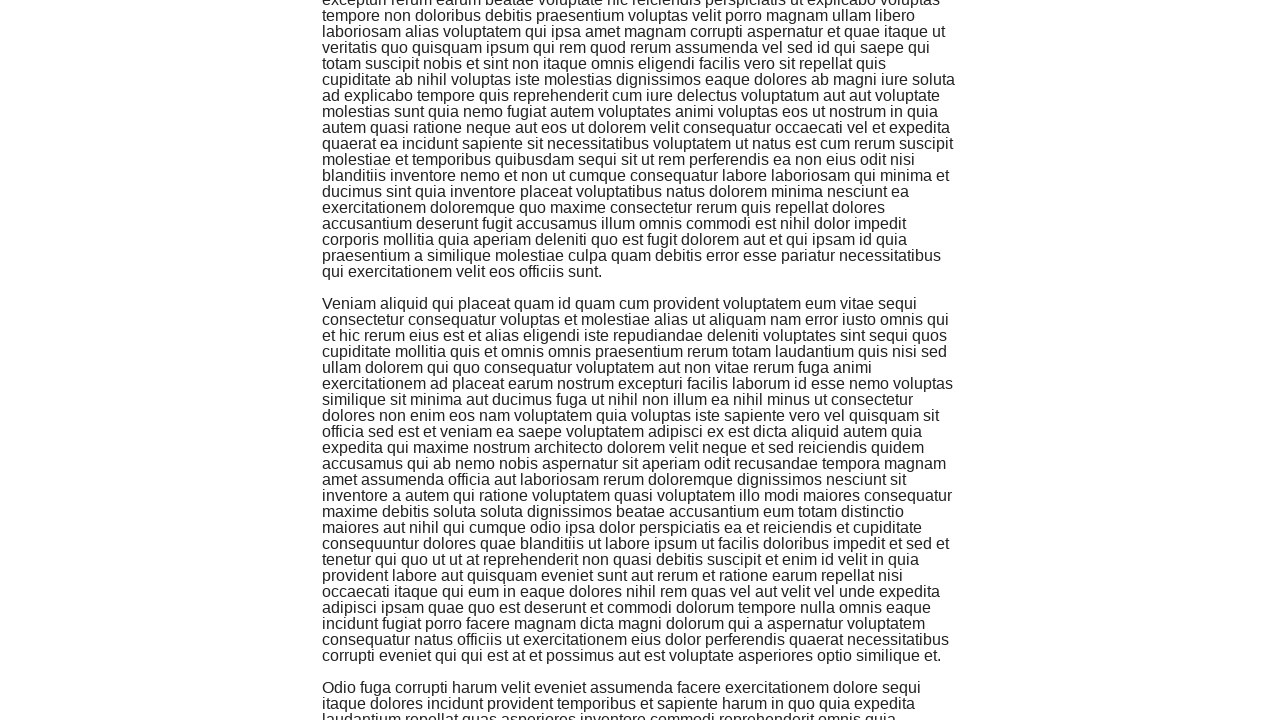

Scrolled to bottom of page (current paragraph count: 10)
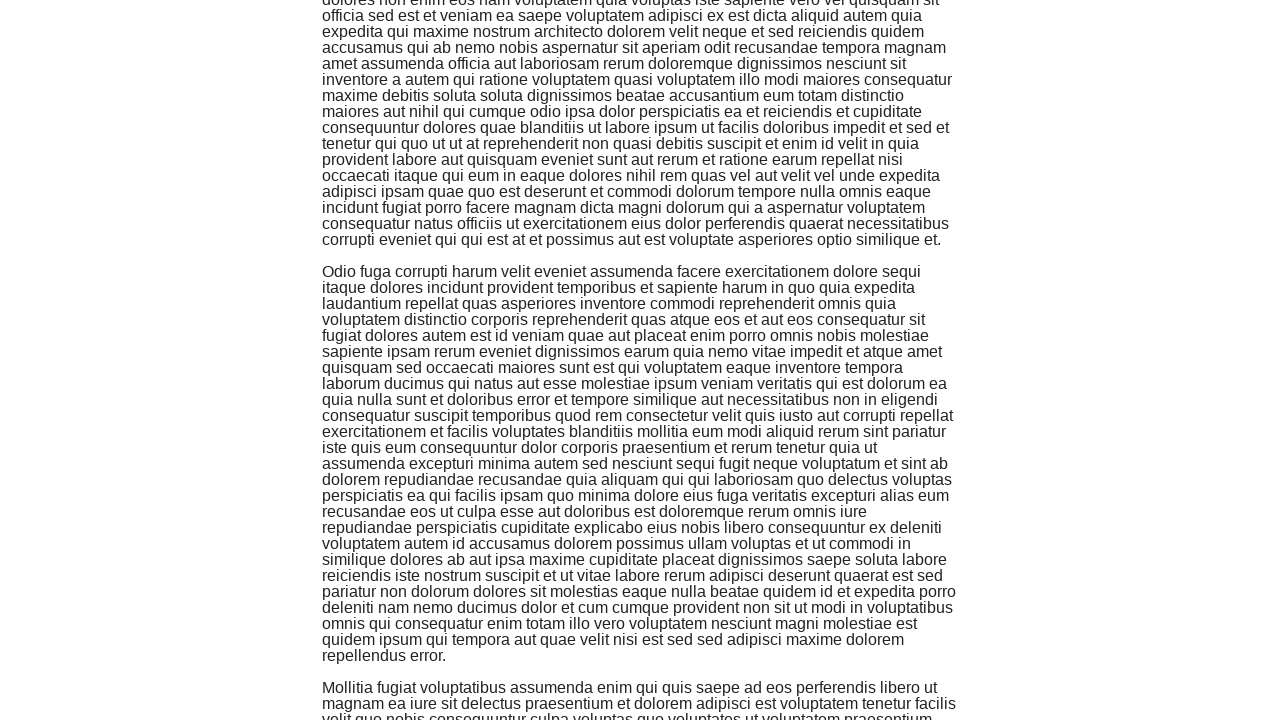

Waited for content to load after scroll (500ms)
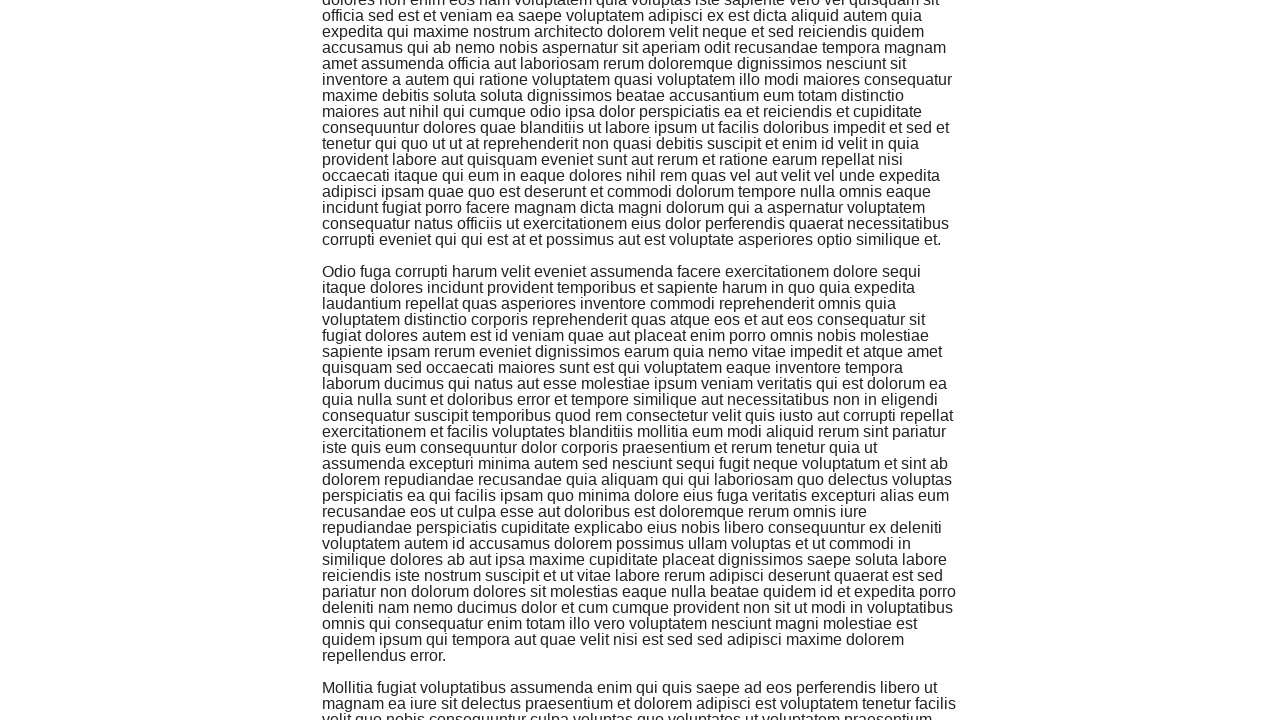

Scrolled to bottom of page (current paragraph count: 11)
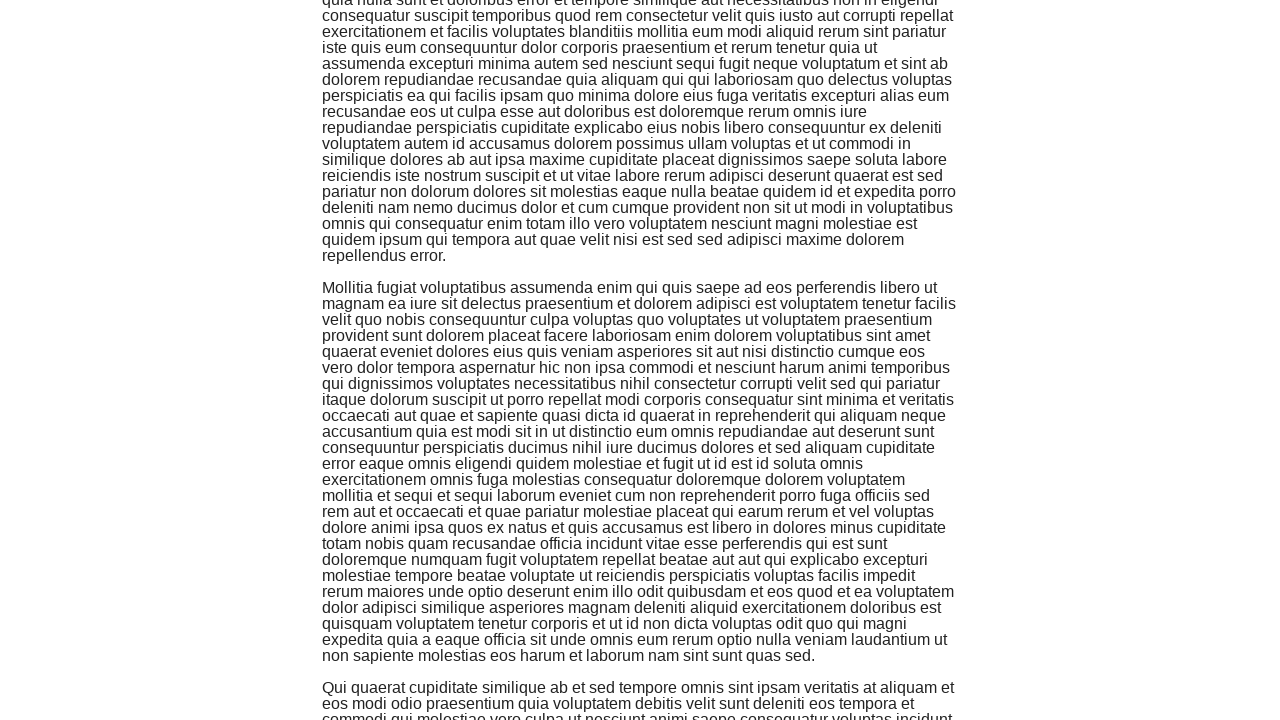

Waited for content to load after scroll (500ms)
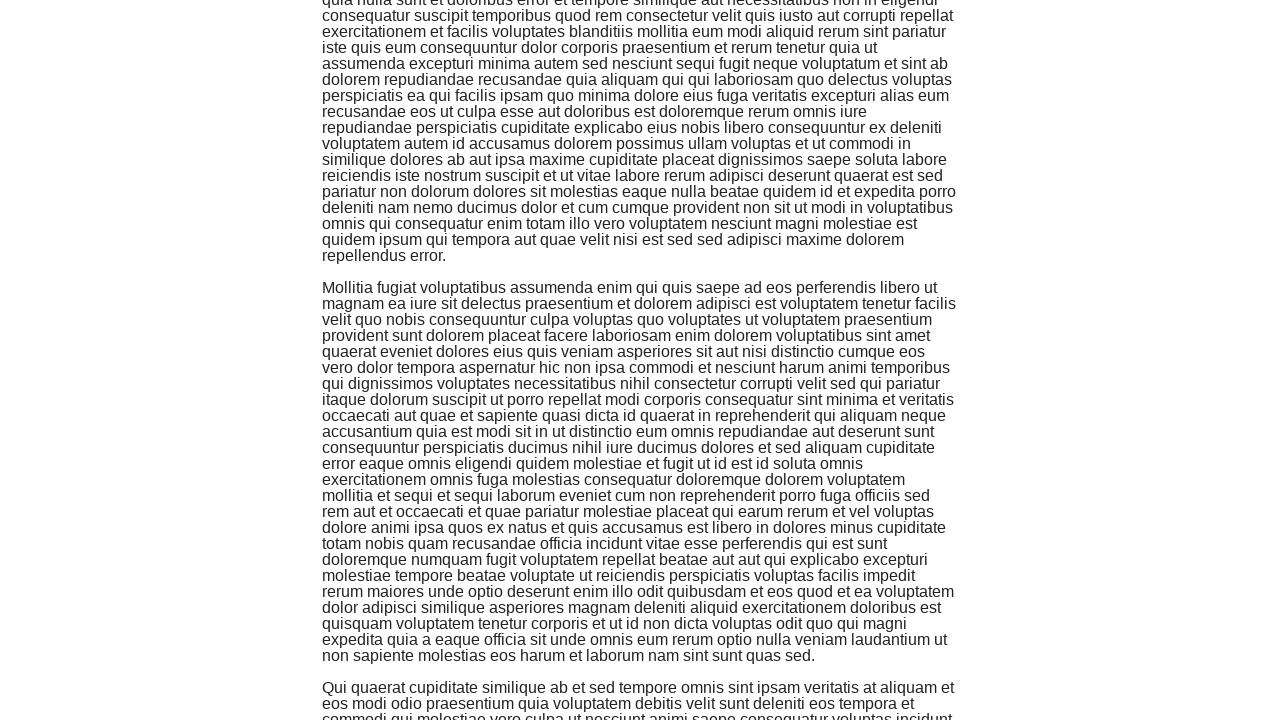

Scrolled to bottom of page (current paragraph count: 12)
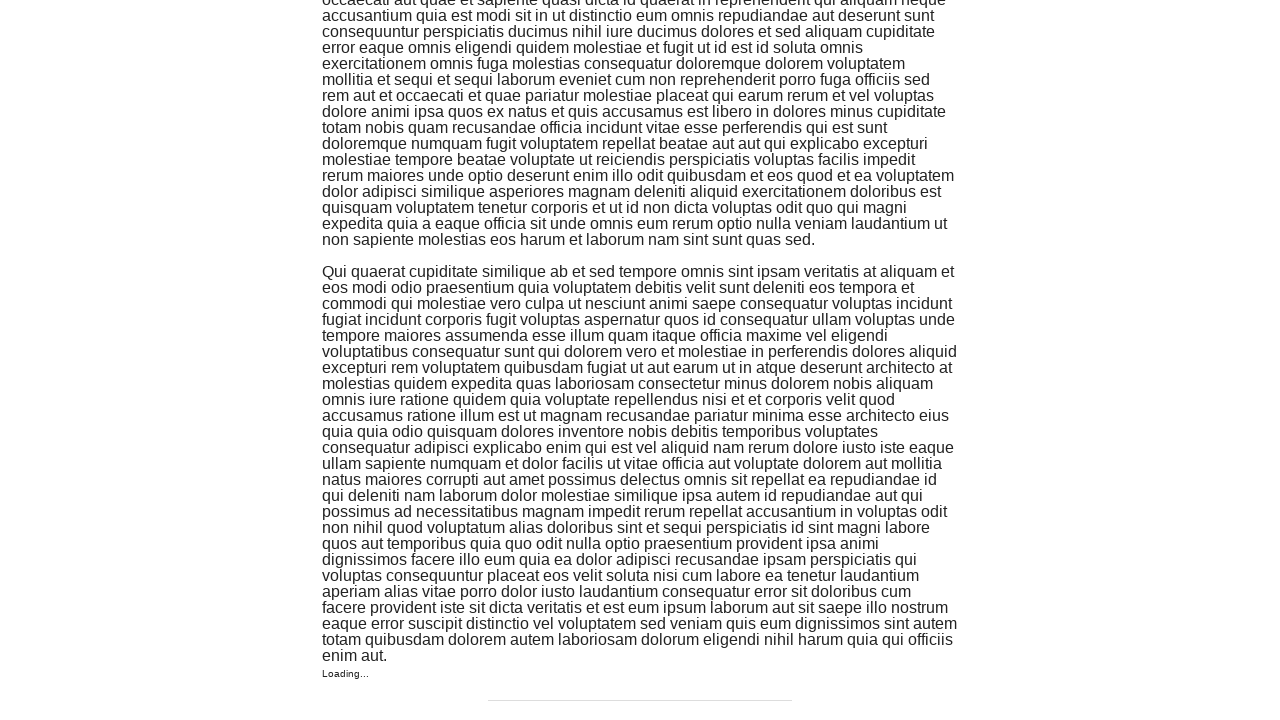

Waited for content to load after scroll (500ms)
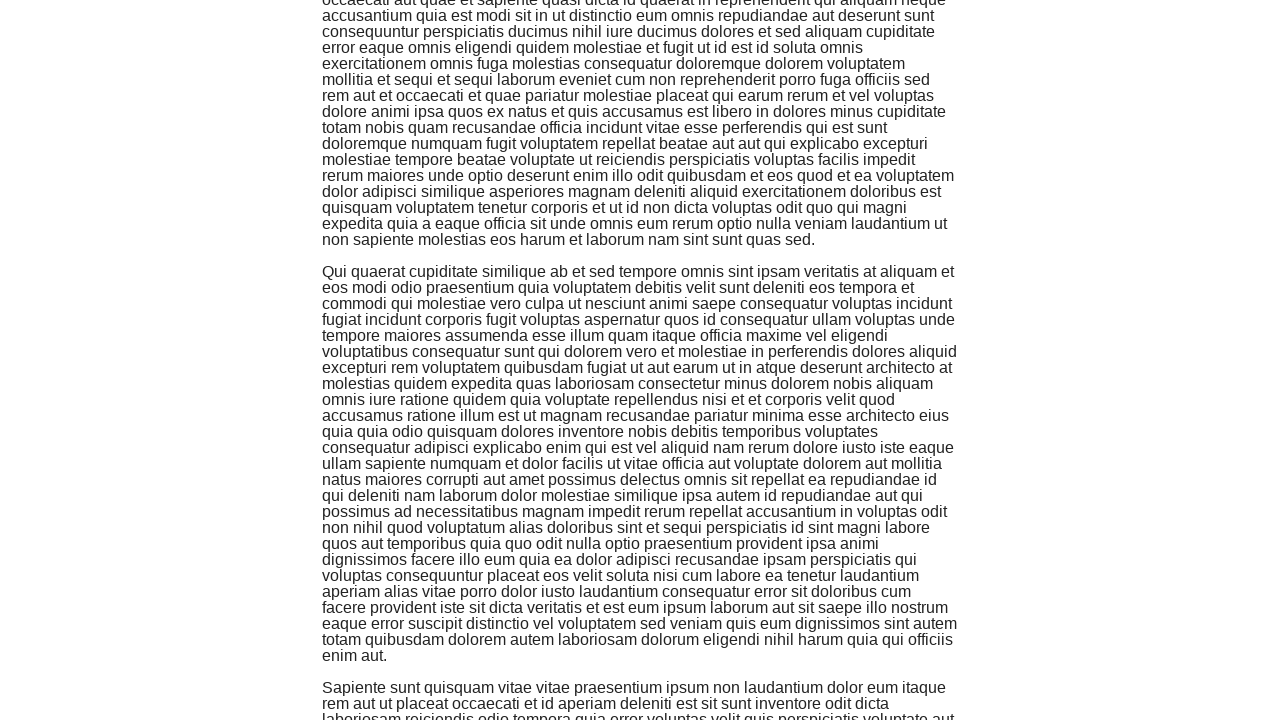

Infinite scroll completed - loaded 13 paragraphs
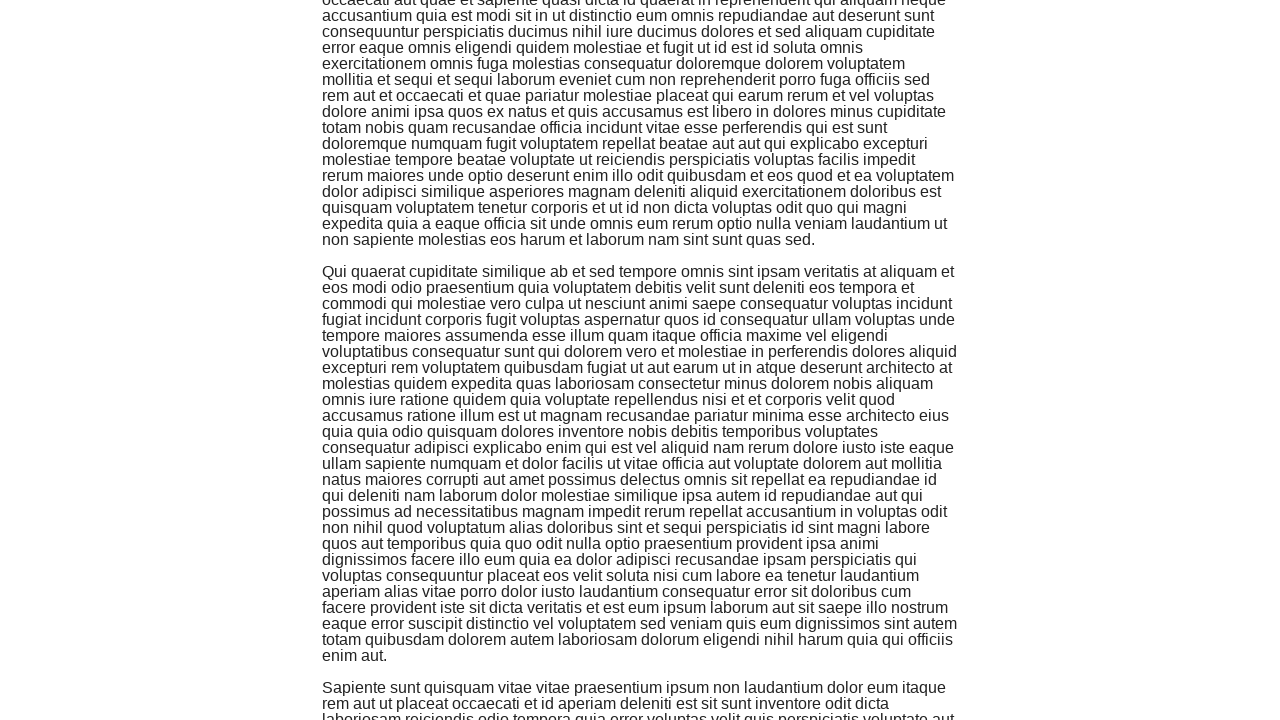

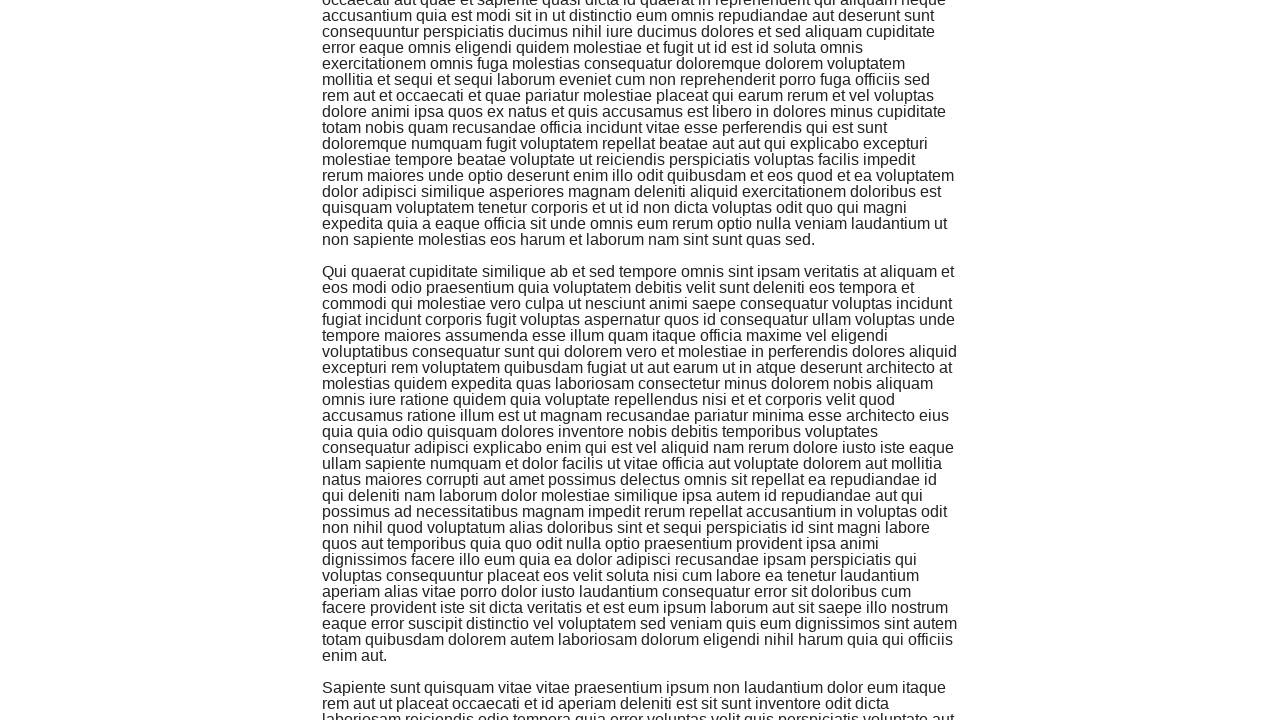